Tests dropdown selection functionality by selecting an option from a dropdown menu using index selection

Starting URL: https://the-internet.herokuapp.com/dropdown

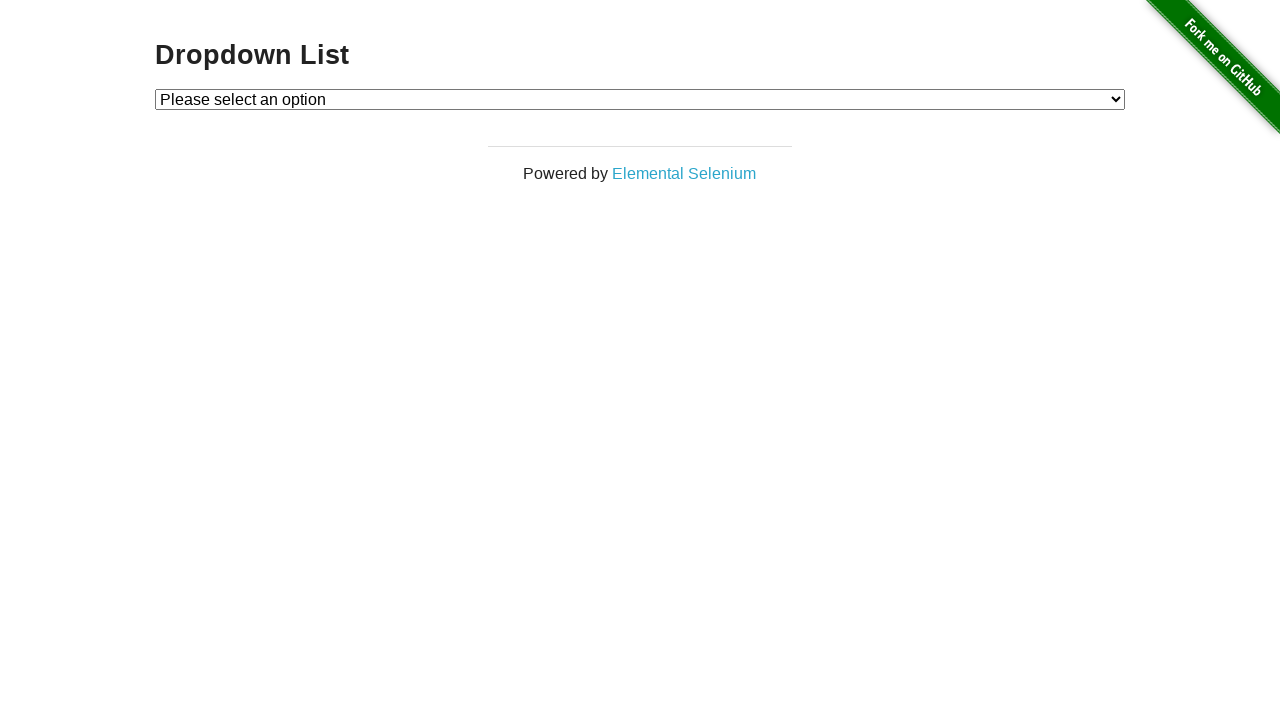

Navigated to dropdown page
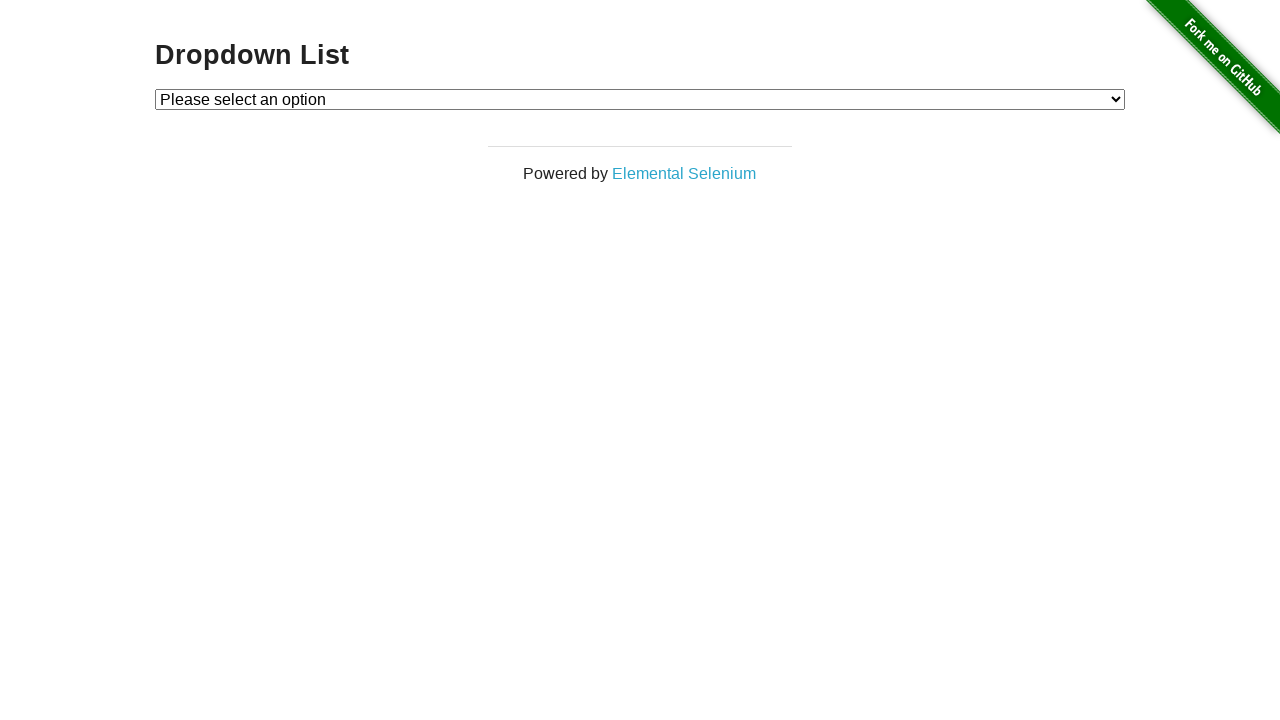

Selected option at index 1 from dropdown menu on select#dropdown
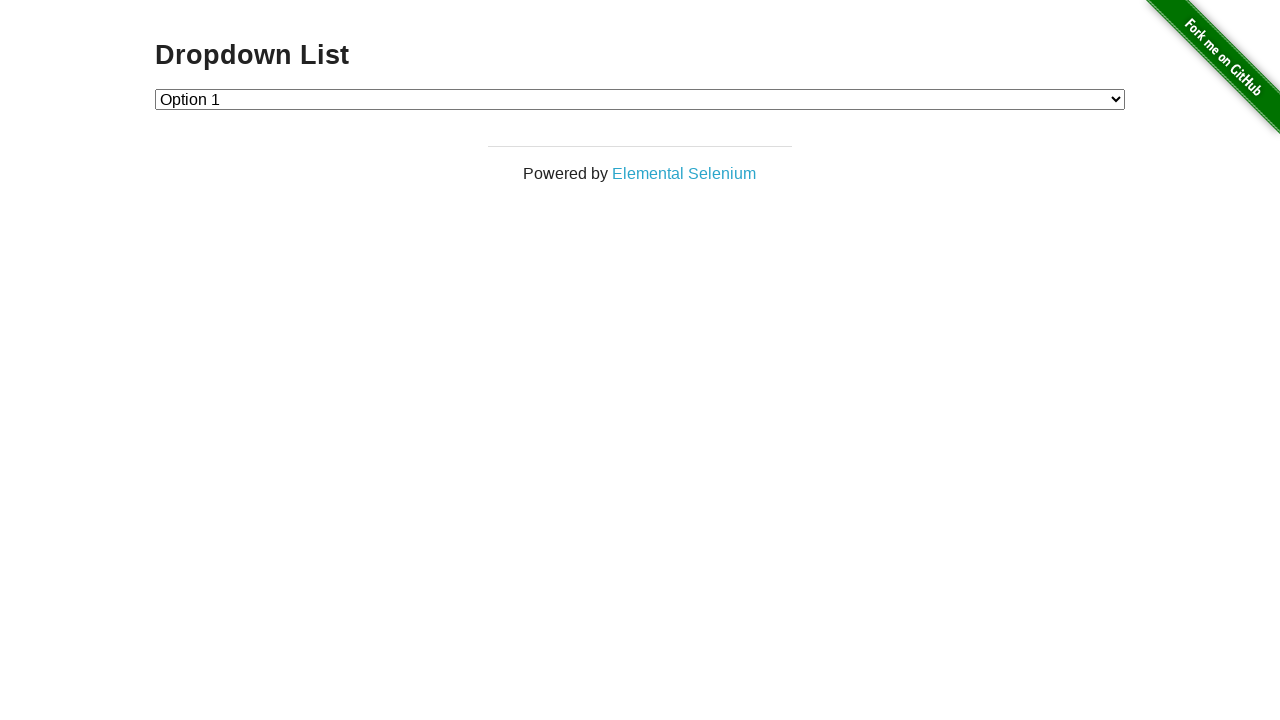

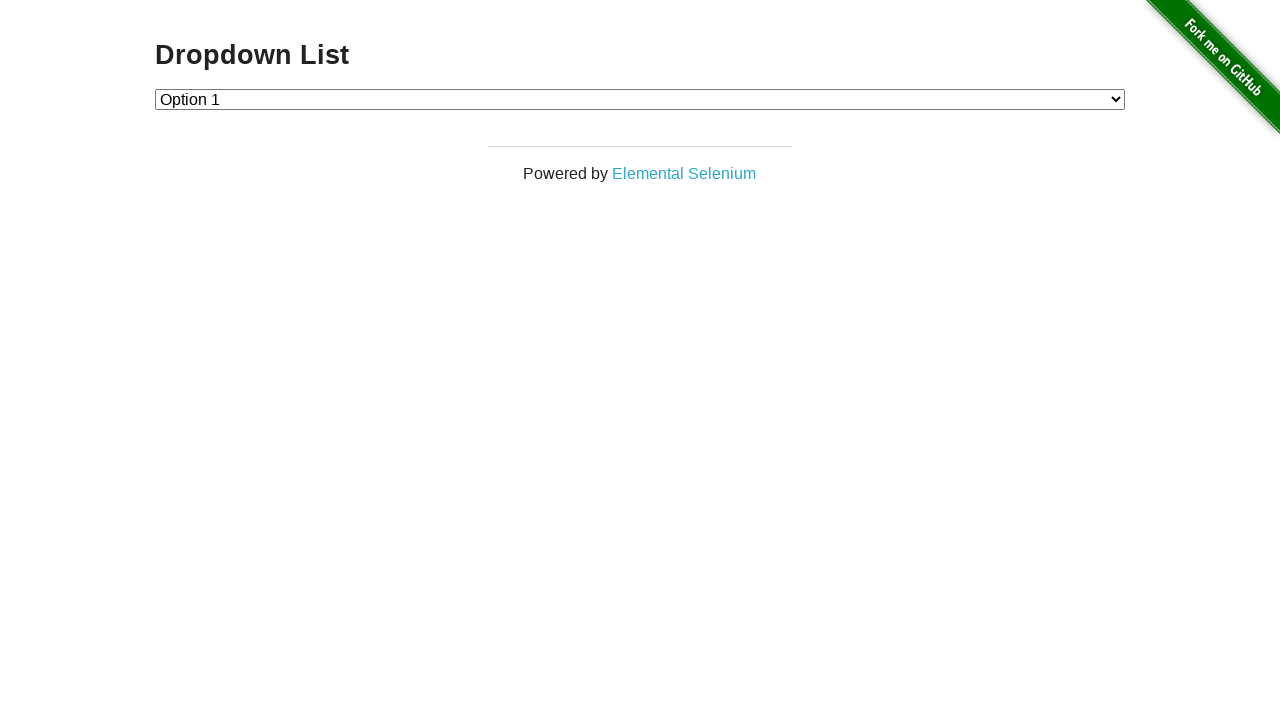